Tests that submitting an empty form shows validation errors or HTML5 form validation prevents submission.

Starting URL: https://cac-tat.s3.eu-central-1.amazonaws.com/index.html

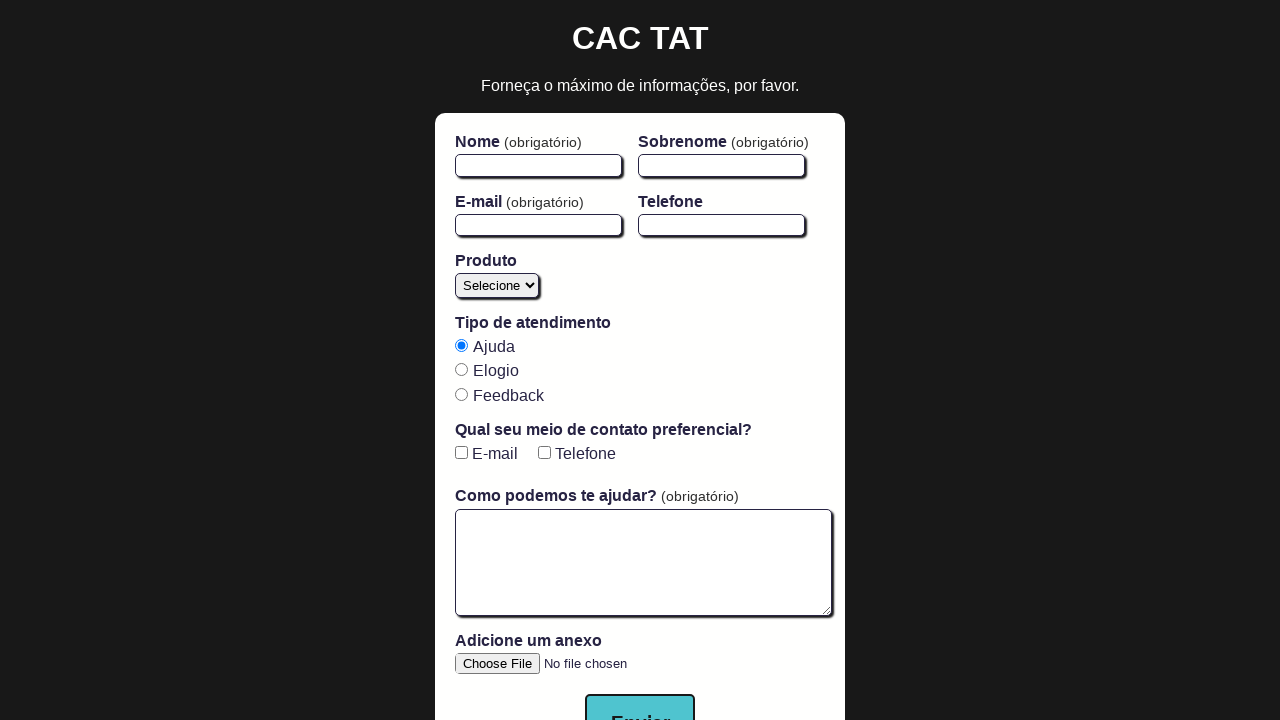

Page loaded and DOM content ready
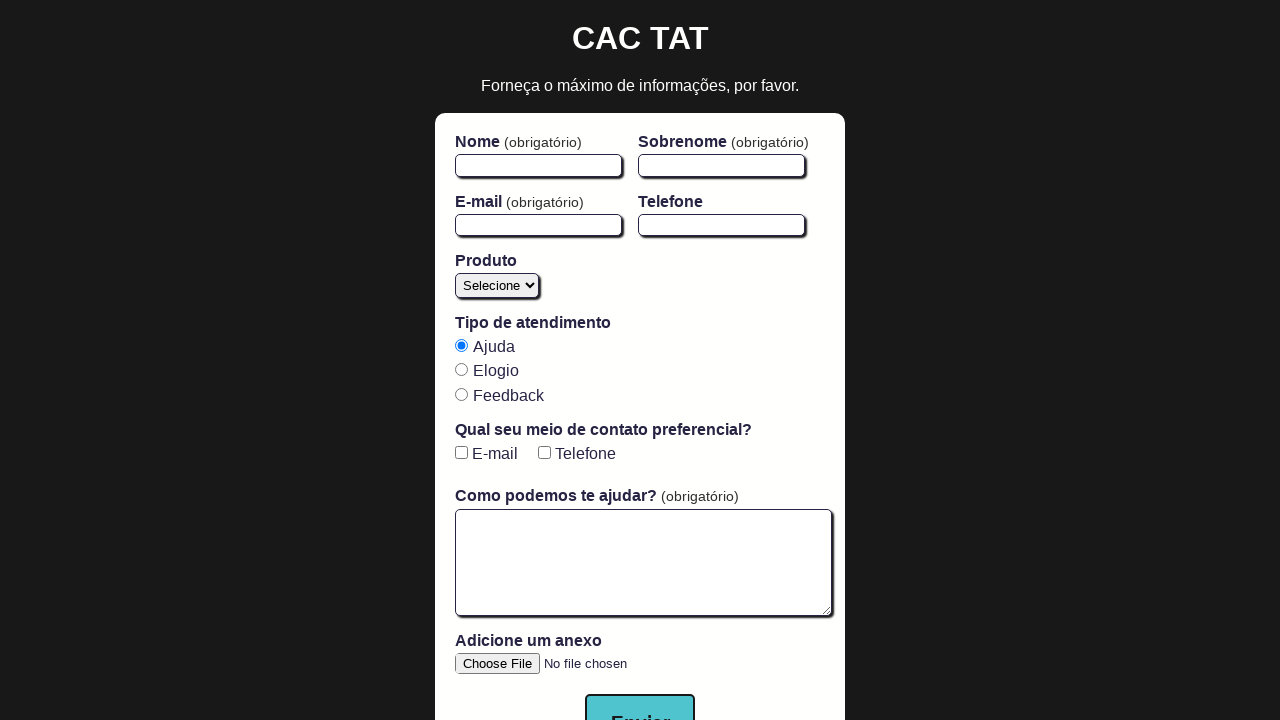

Clicked submit button without filling form fields at (640, 692) on button[type='submit'], input[type='submit'] >> nth=0
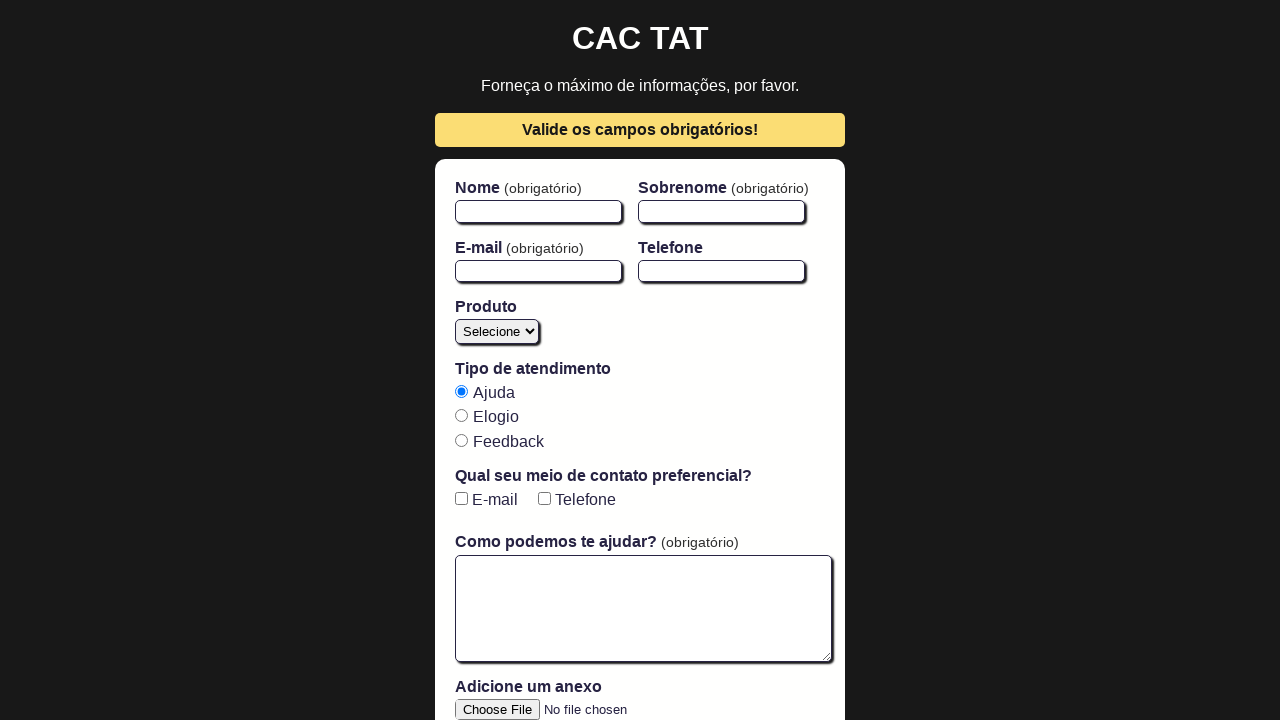

Waited for validation errors to appear
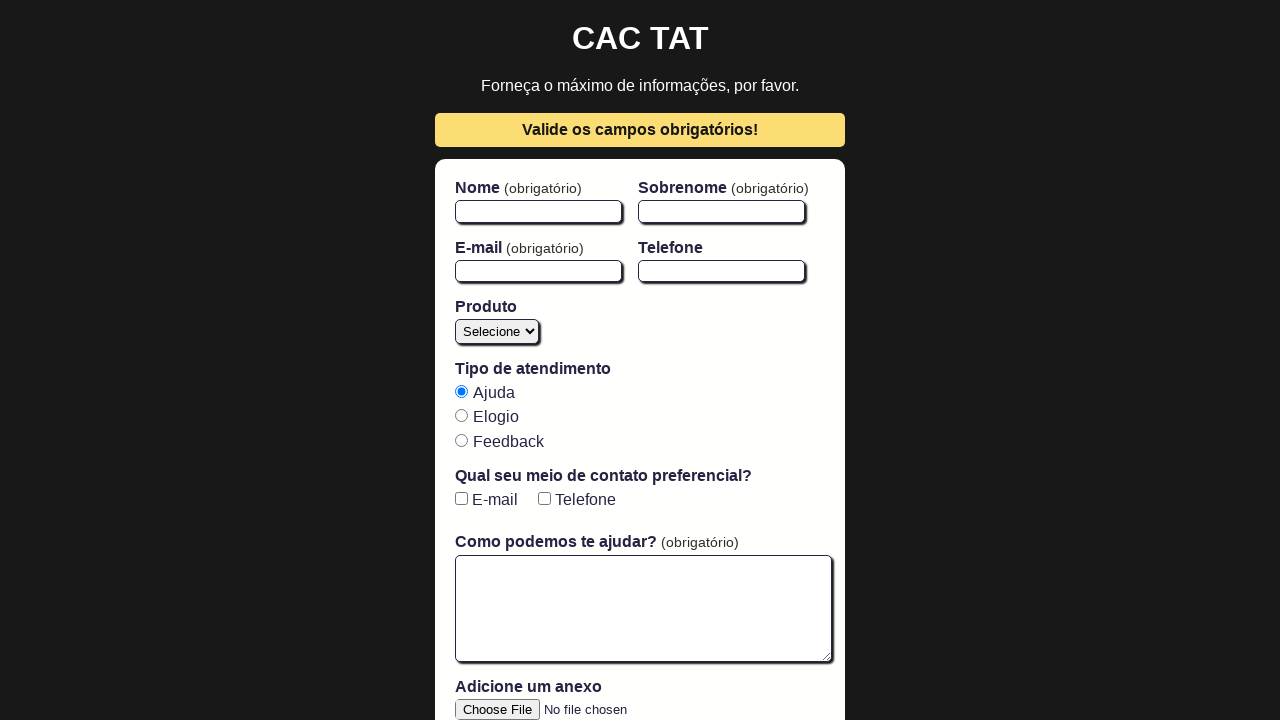

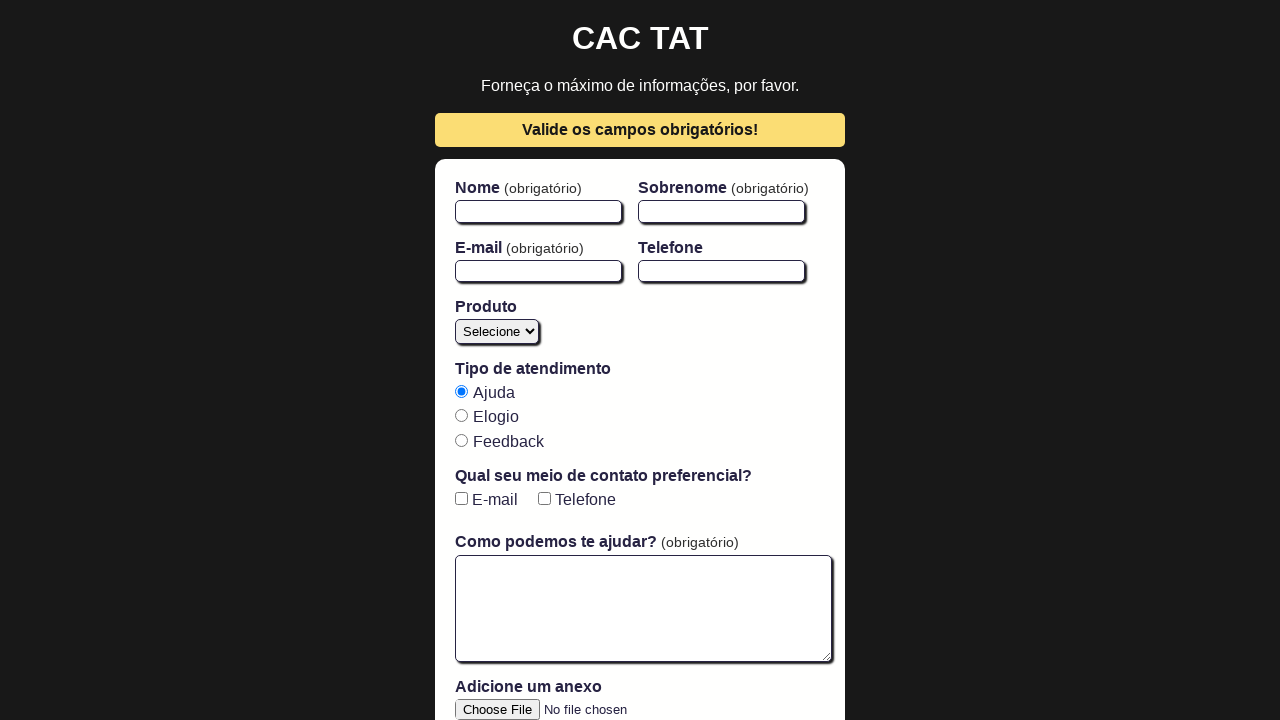